Opens the OTUS education platform homepage and retrieves the page title

Starting URL: https://otus.ru/

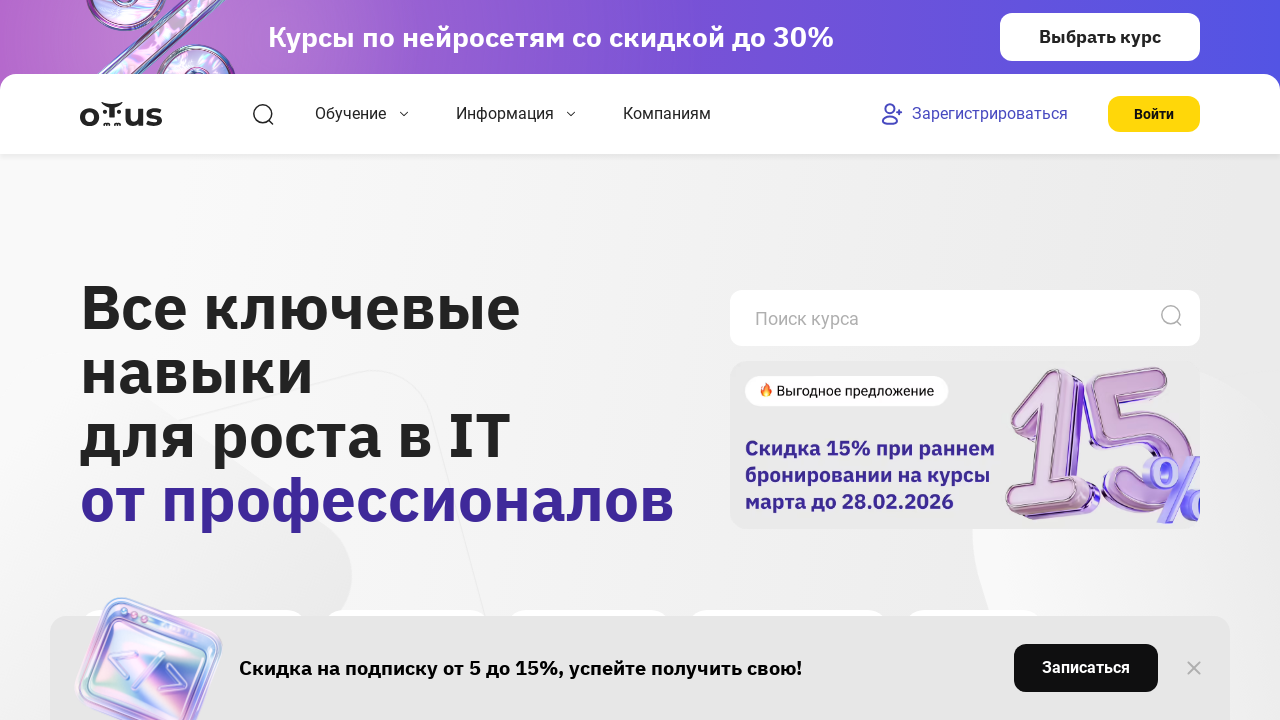

Waited for OTUS homepage to fully load (networkidle state)
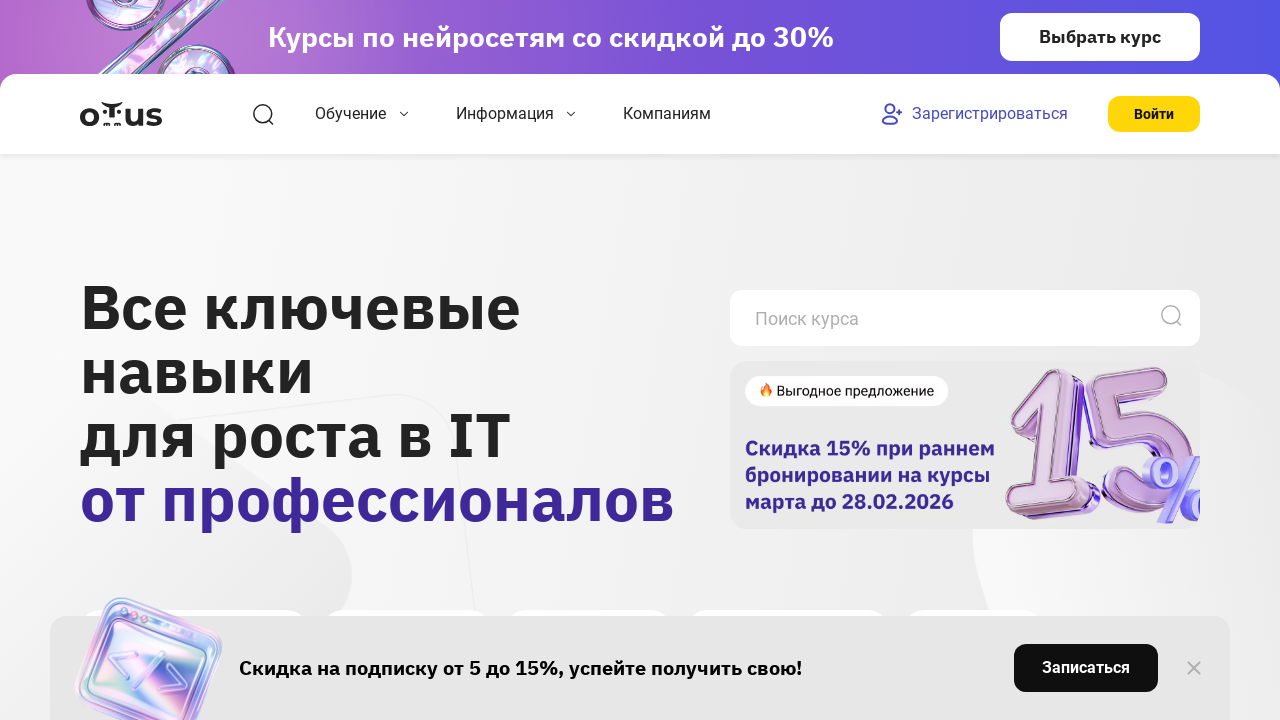

Retrieved page title: OTUS - Онлайн-образование
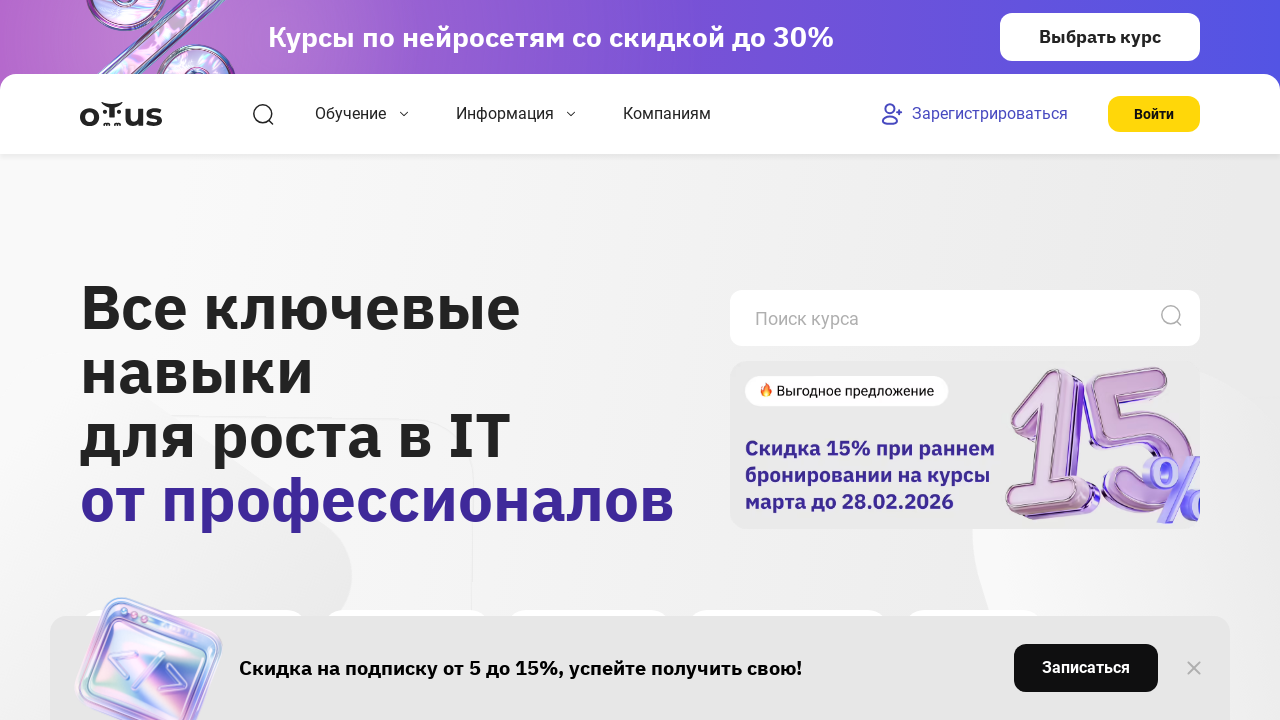

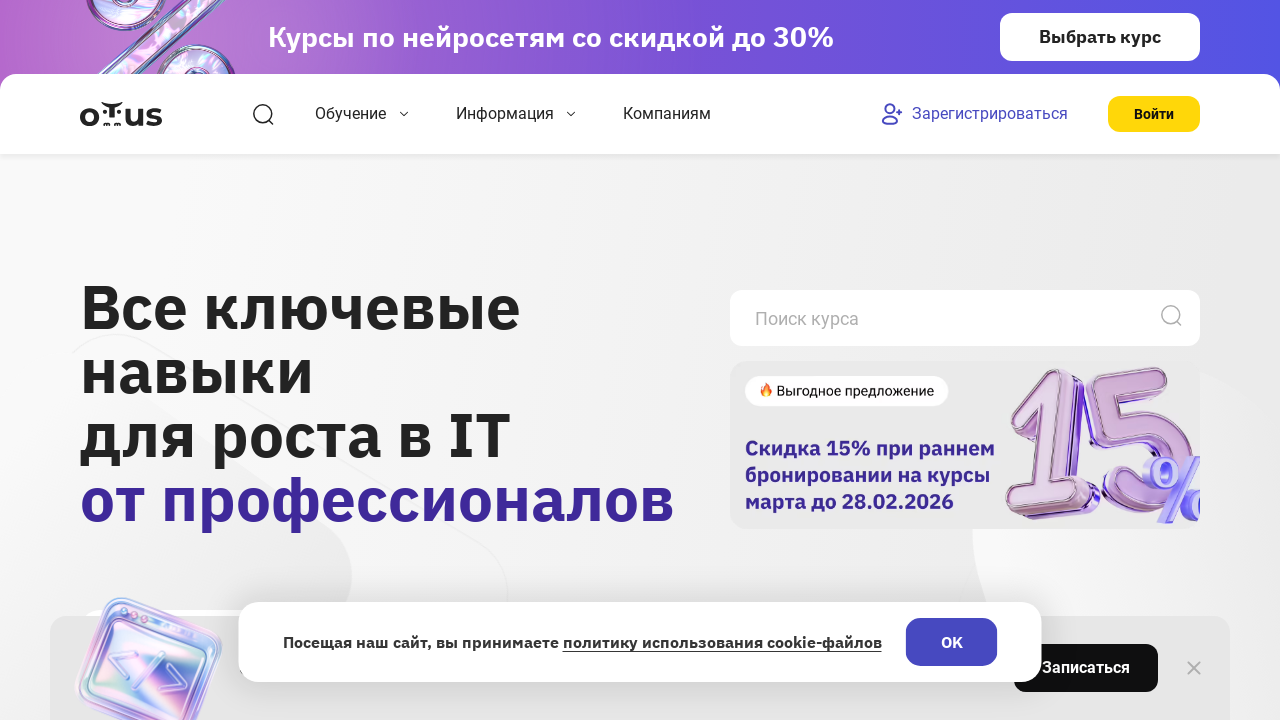